Tests dropdown selection by selecting an option by its visible text

Starting URL: https://demoqa.com/select-menu

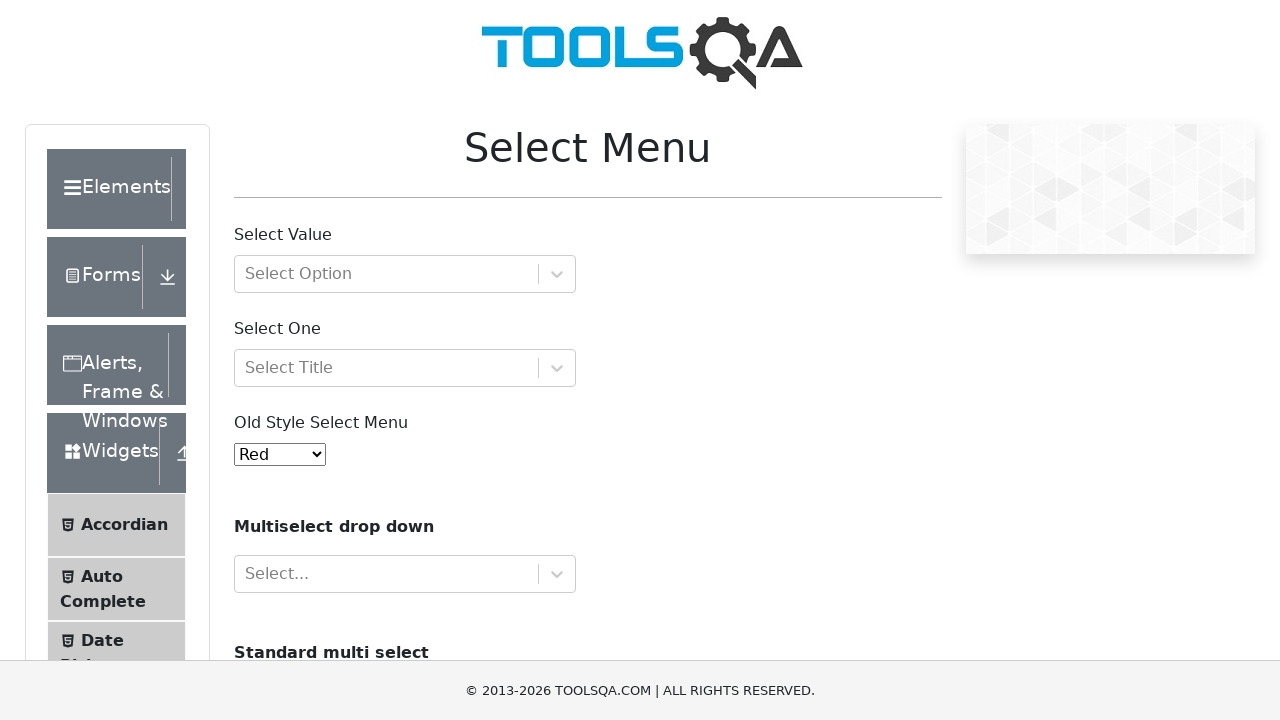

Navigated to dropdown selection test page
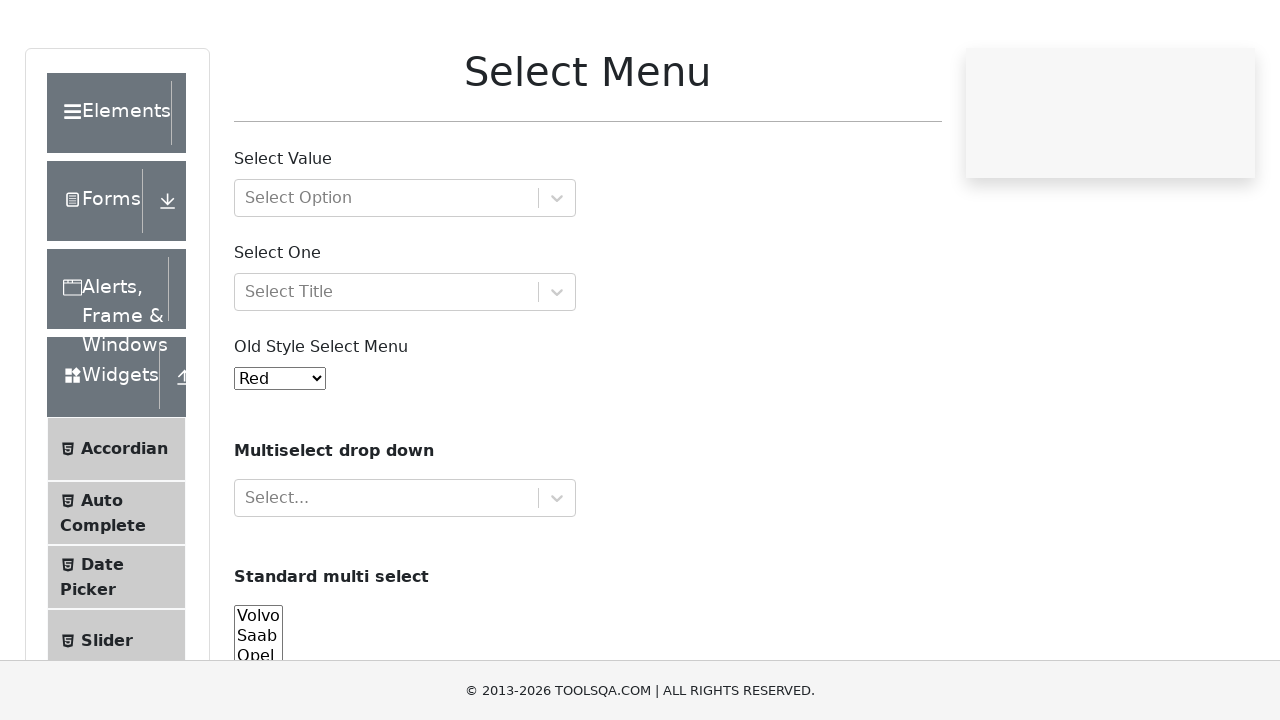

Selected 'Yellow' from the dropdown by visible text on #oldSelectMenu
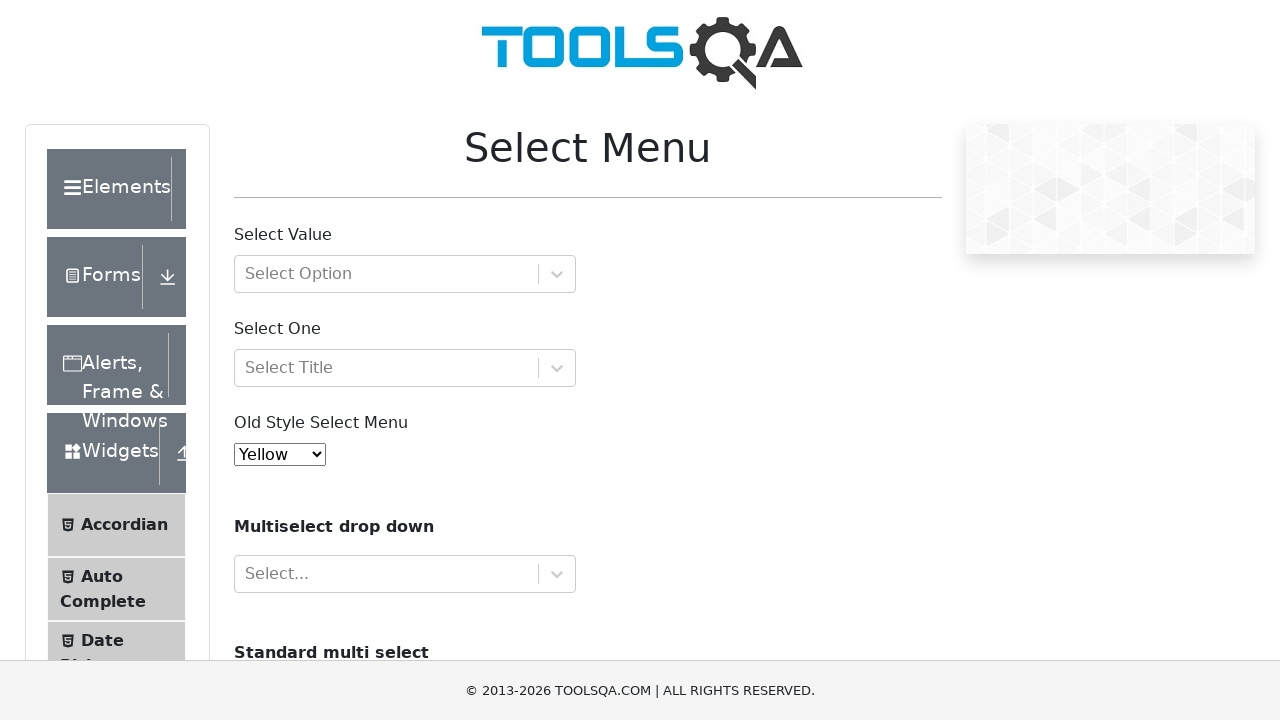

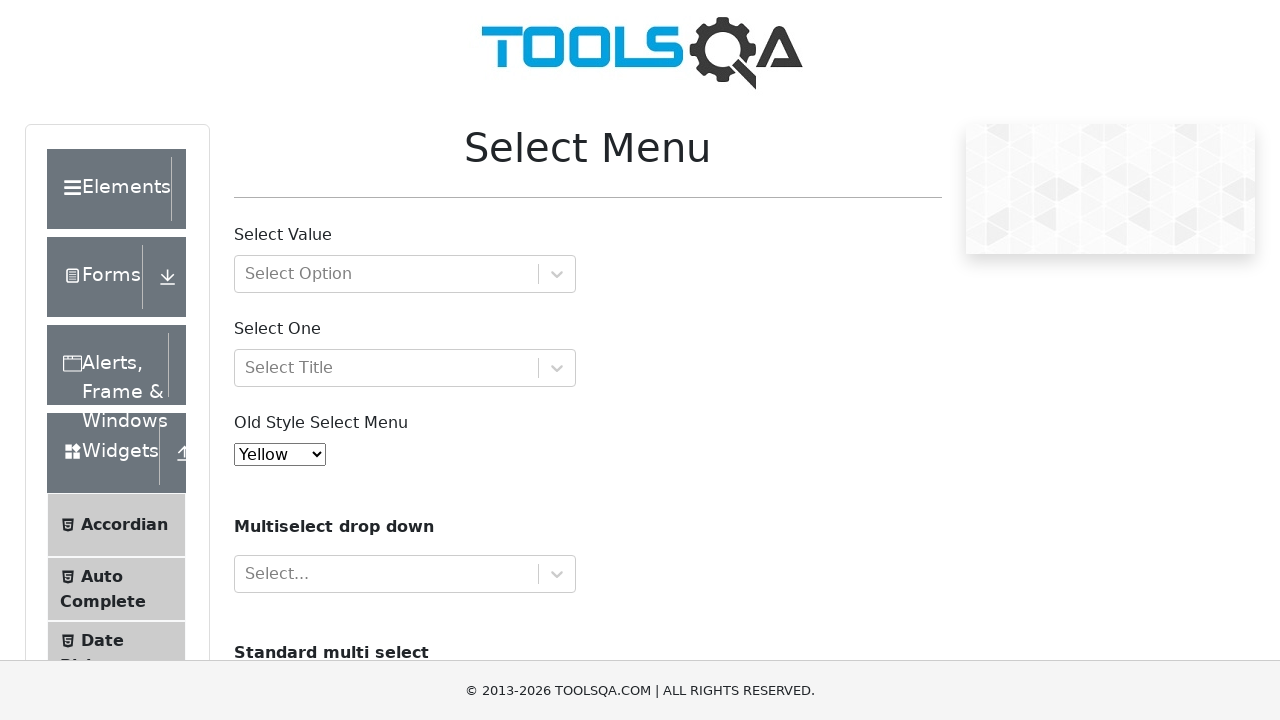